Navigates to an Angular demo application and clicks on the library navigation button to access the library section.

Starting URL: https://rahulshettyacademy.com/angularAppdemo

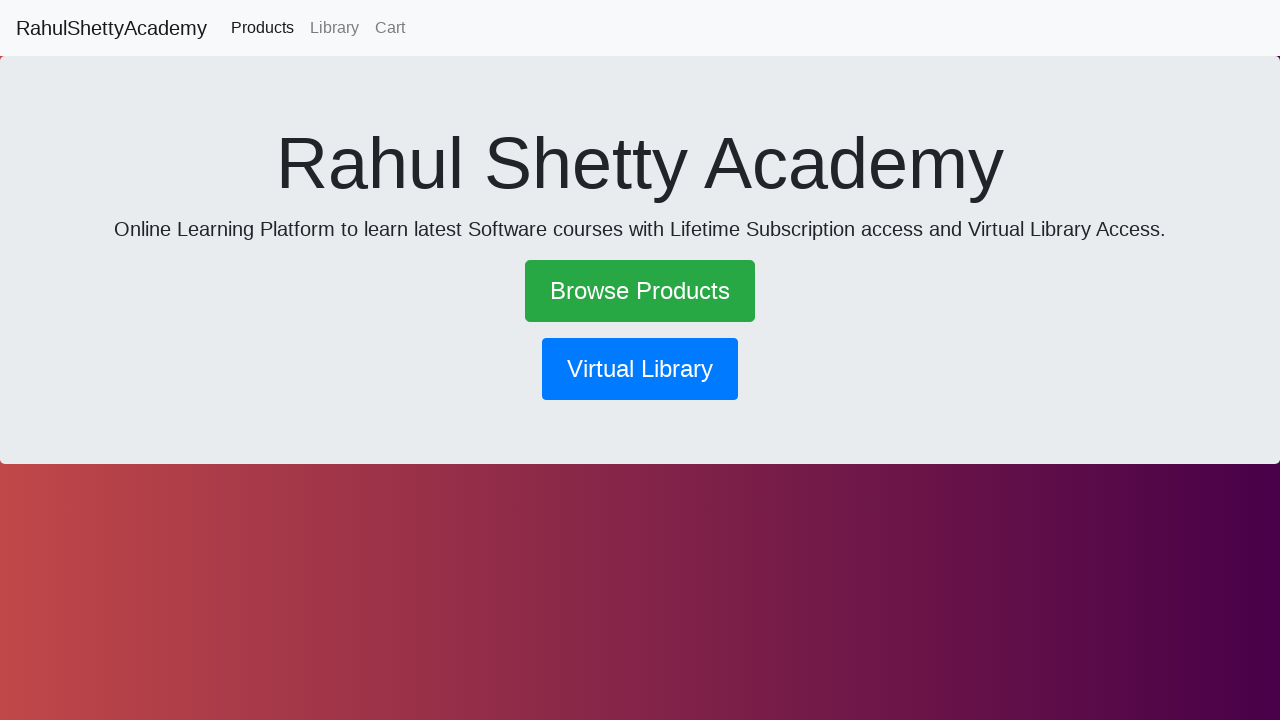

Clicked on the library navigation button at (640, 369) on button[routerlink*='library']
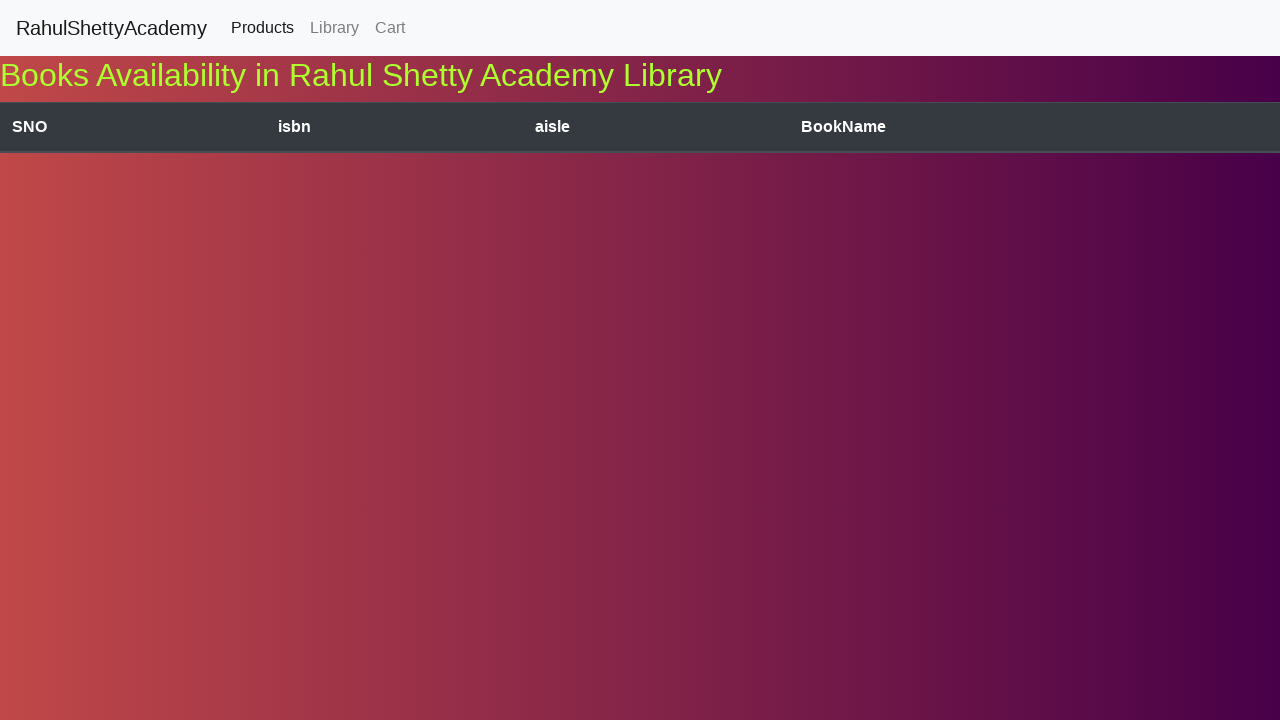

Waited for network activity to complete and navigated to library section
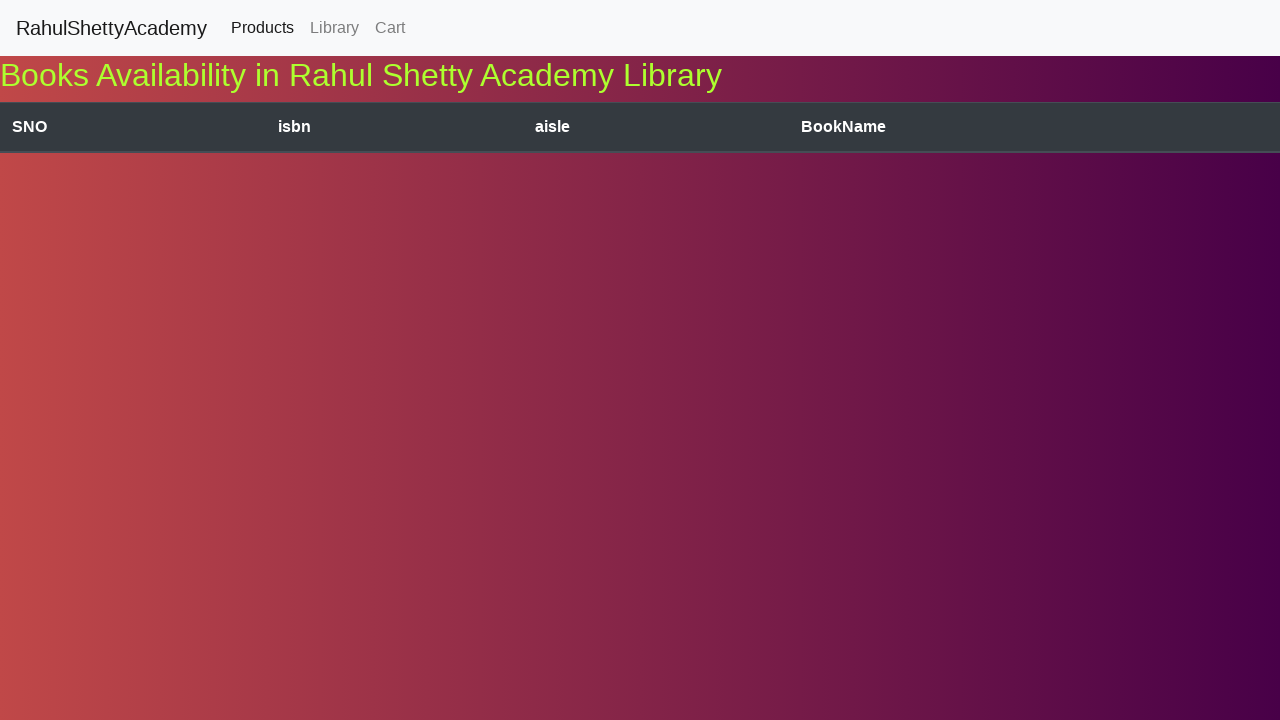

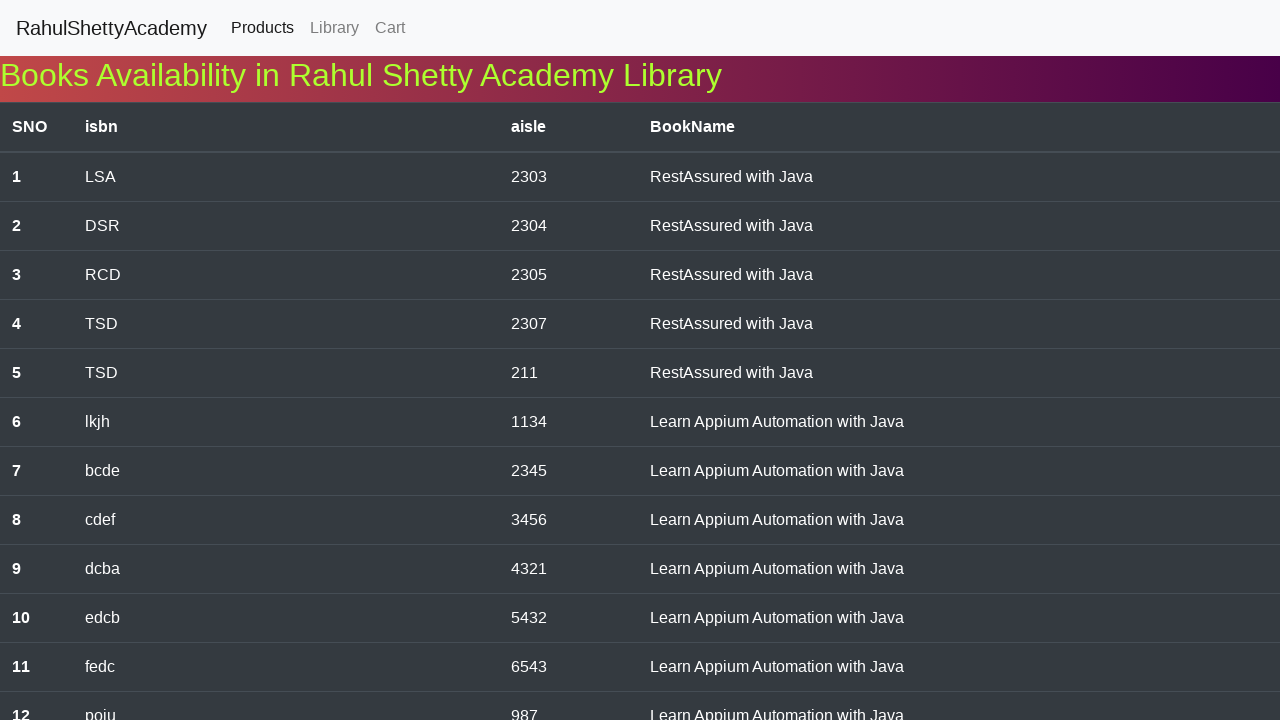